Tests checking a checkbox and submitting the form to verify the selection

Starting URL: https://www.qa-practice.com/elements/checkbox/single_checkbox

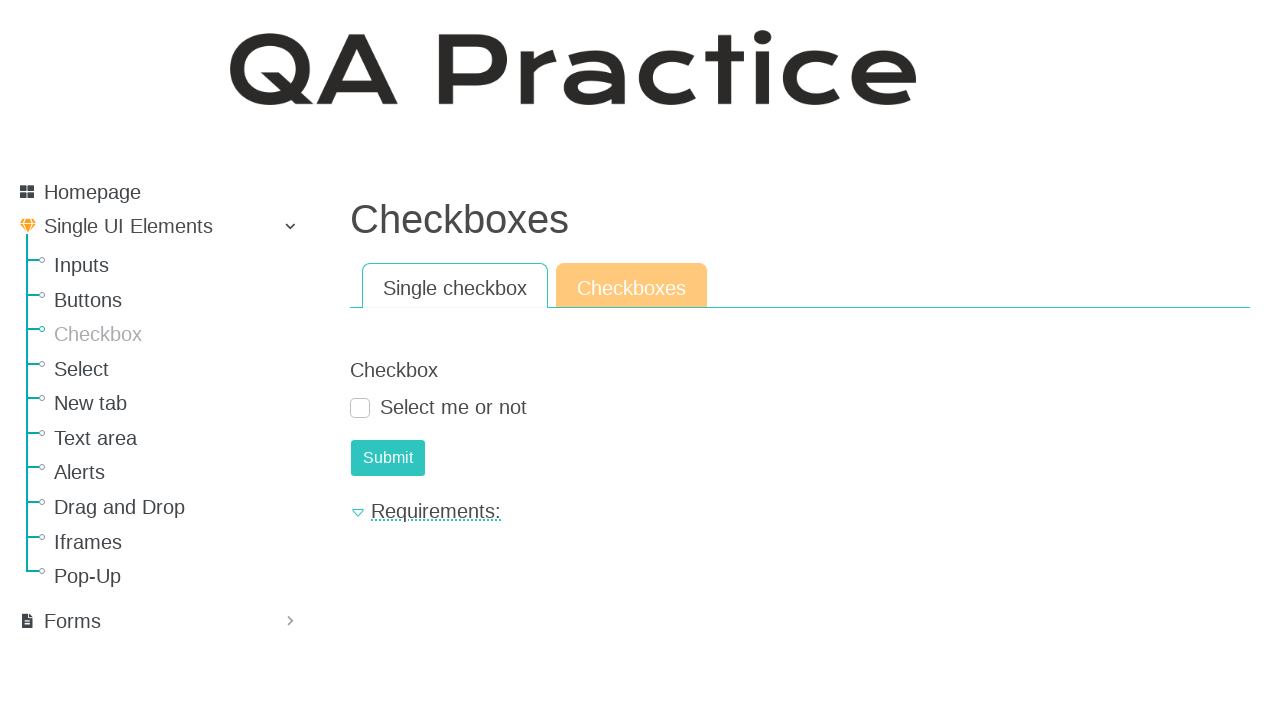

Clicked the checkbox to select it at (360, 408) on #id_checkbox_0
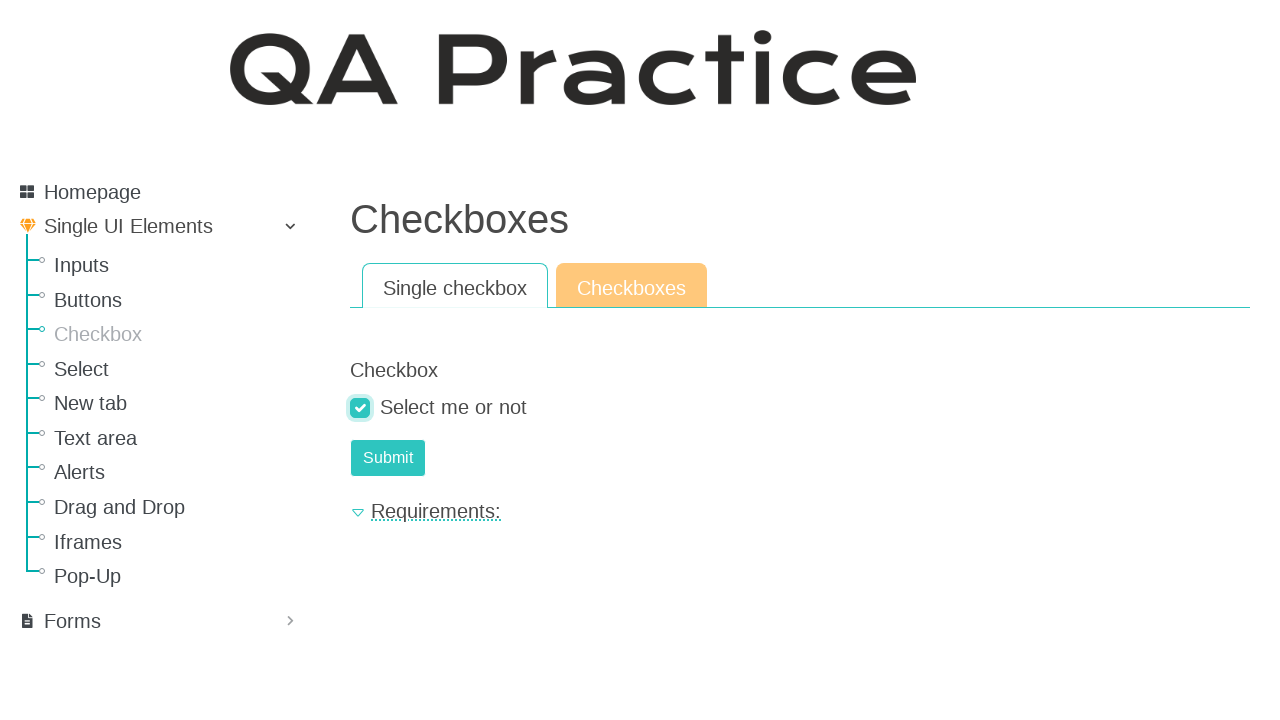

Clicked the submit button to verify checkbox selection at (388, 458) on #submit-id-submit
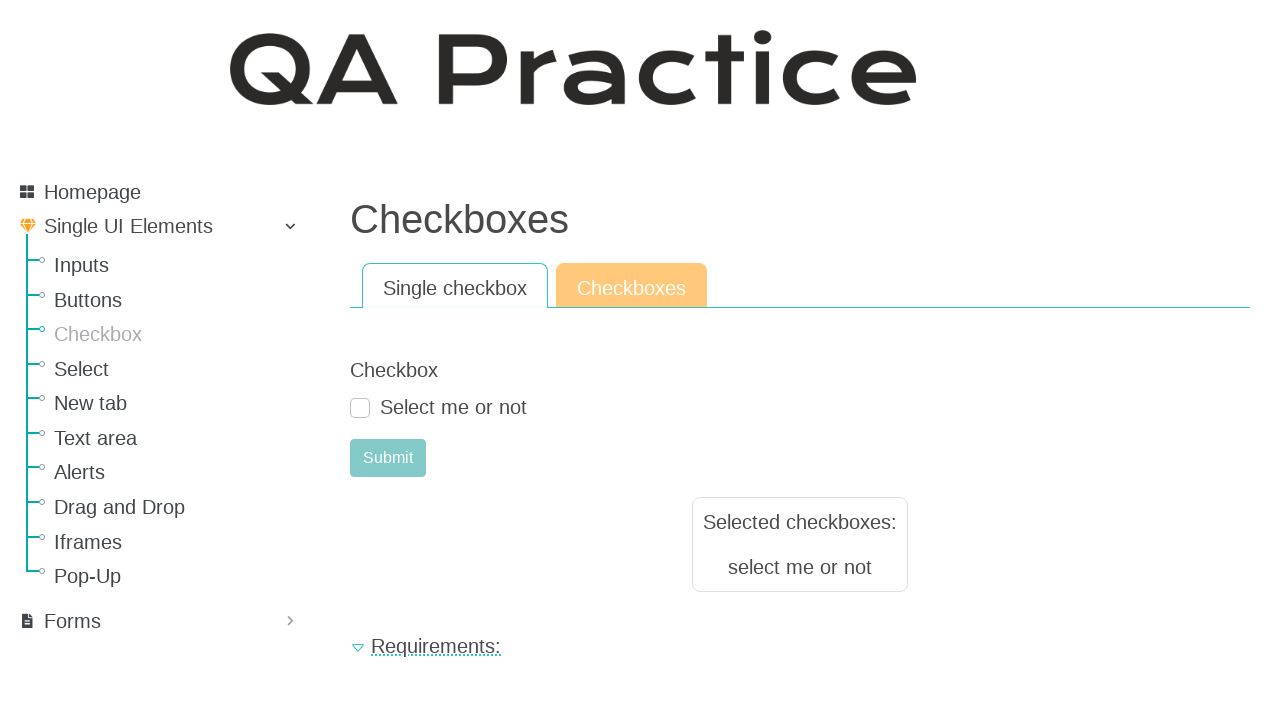

Form submission result appeared, confirming checkbox was selected
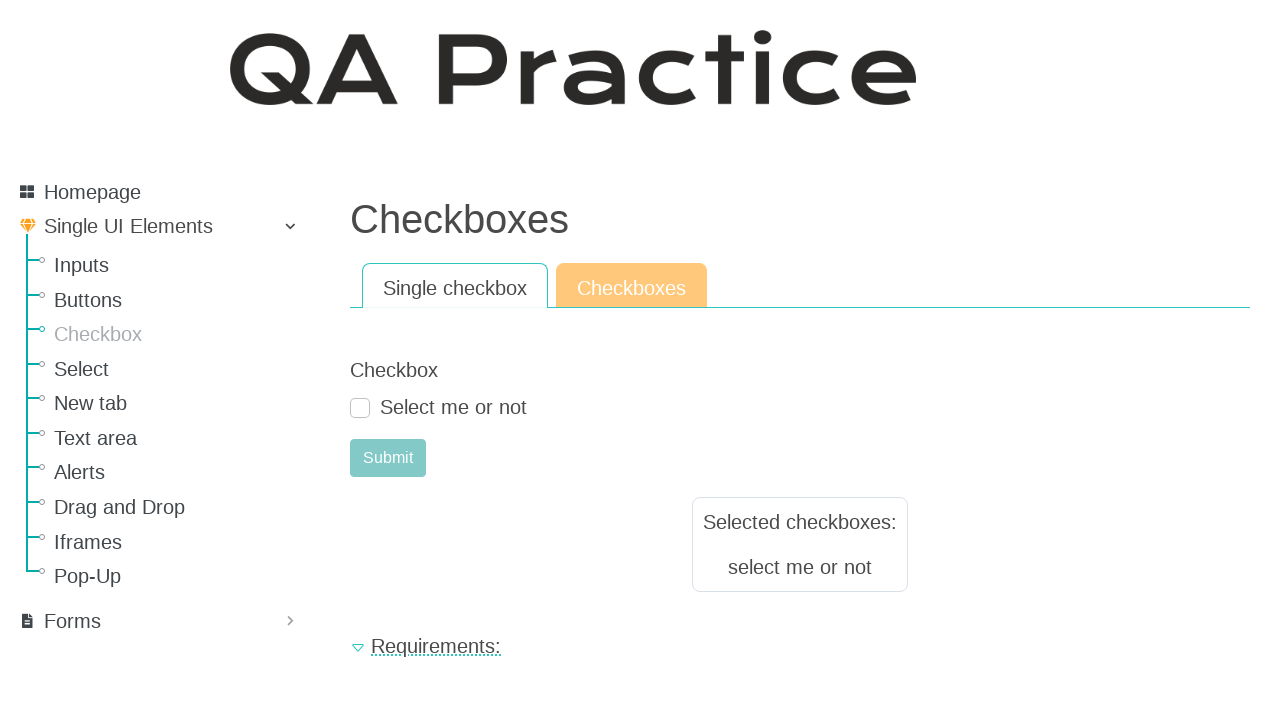

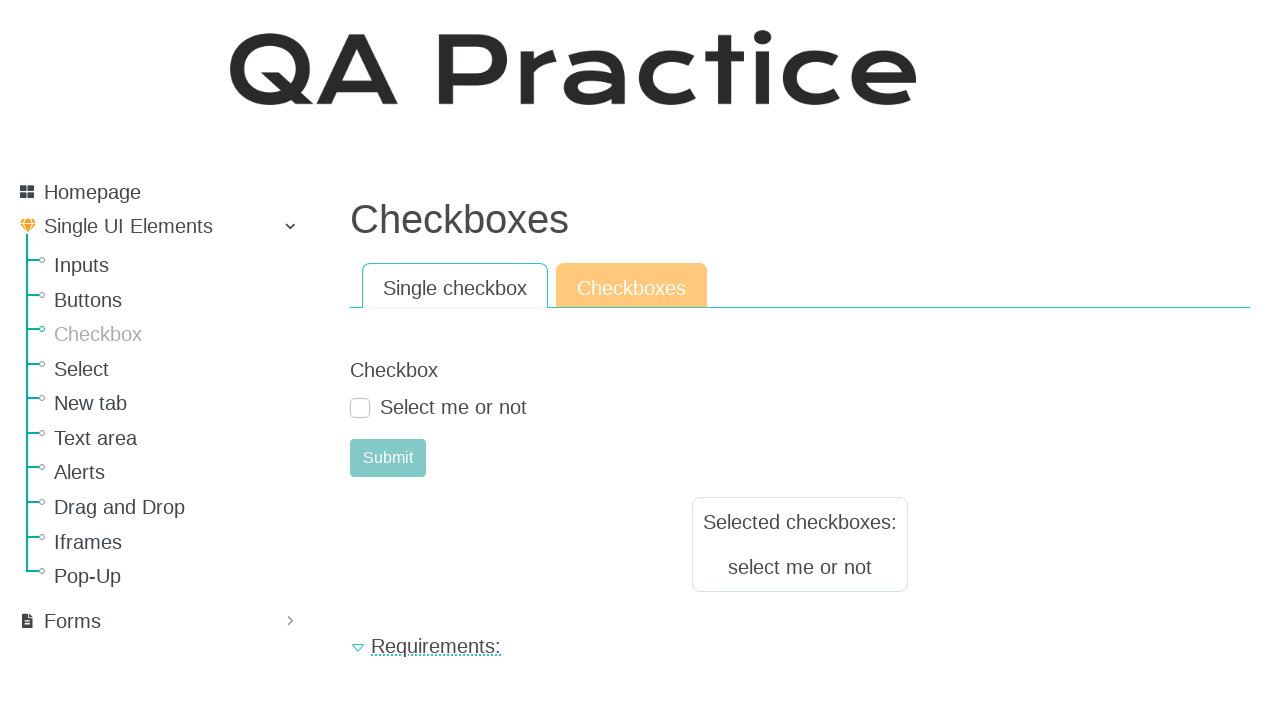